Tests browser tab management by opening a website, creating a new tab, and navigating to a second website in the new tab

Starting URL: https://www.opencart.com/

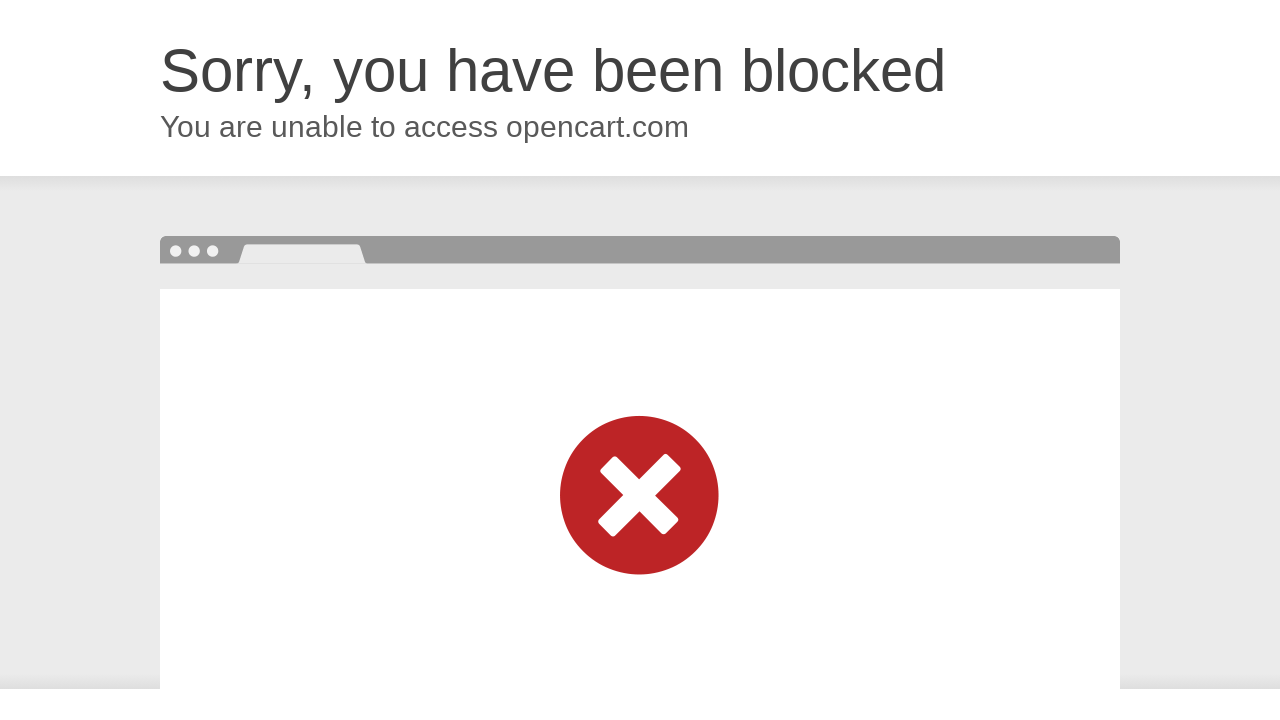

Opened a new browser tab
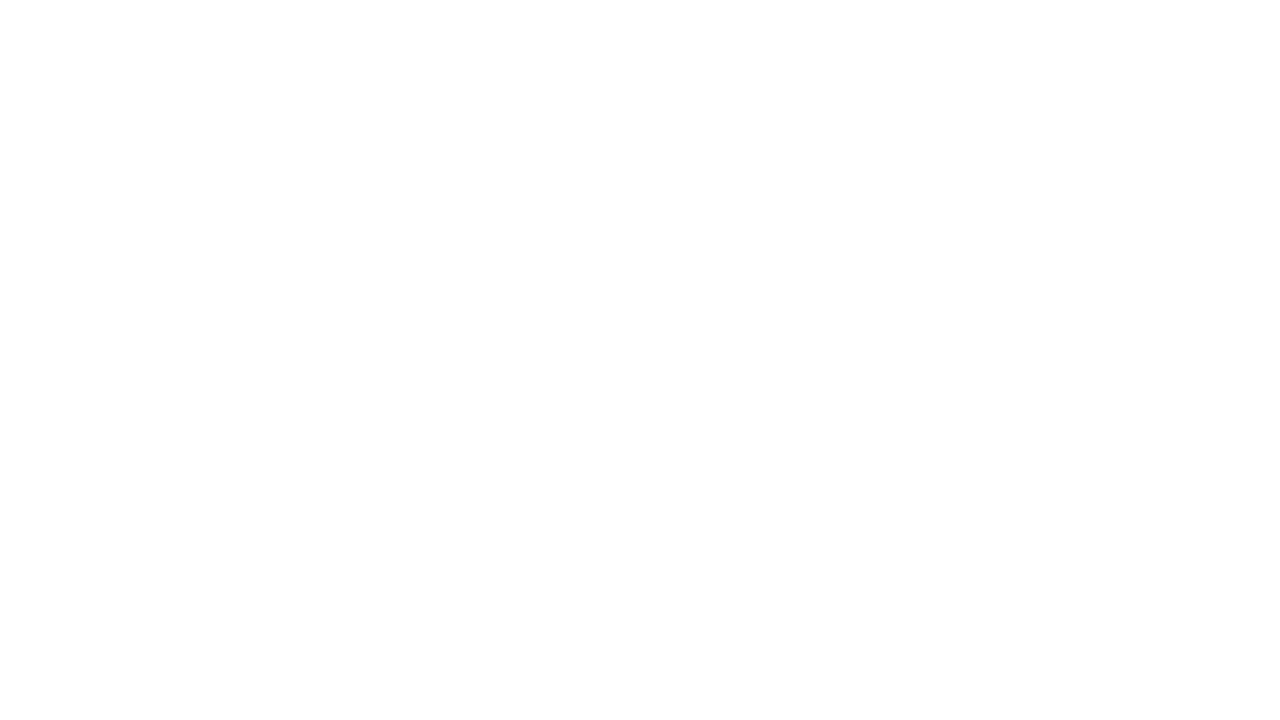

Navigated to https://orangehrm.com/ in the new tab
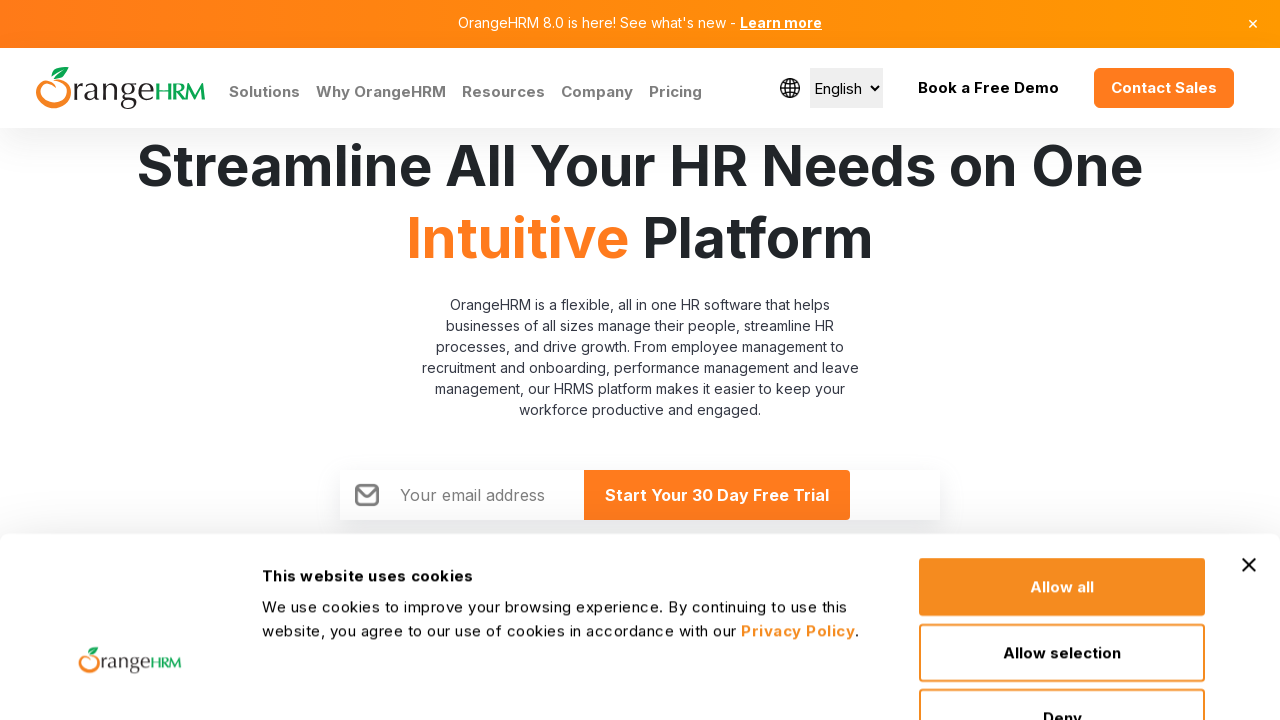

Waited for OrangeHRM page to load (domcontentloaded)
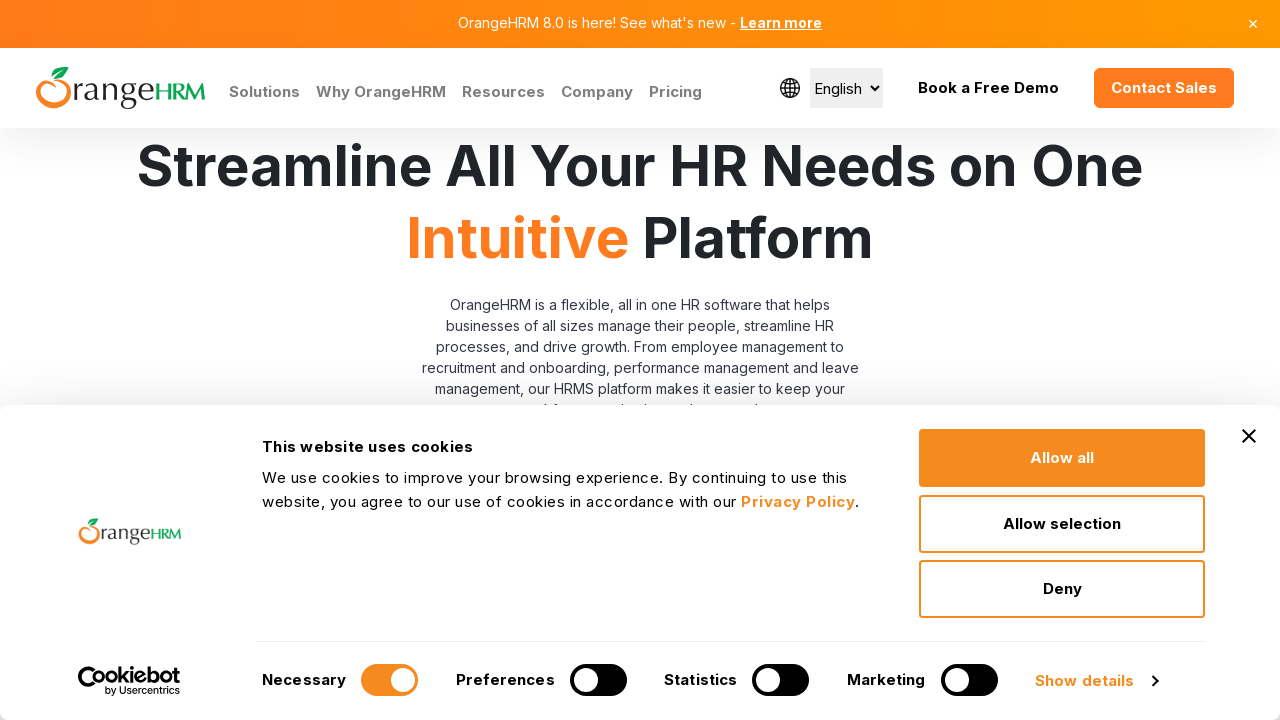

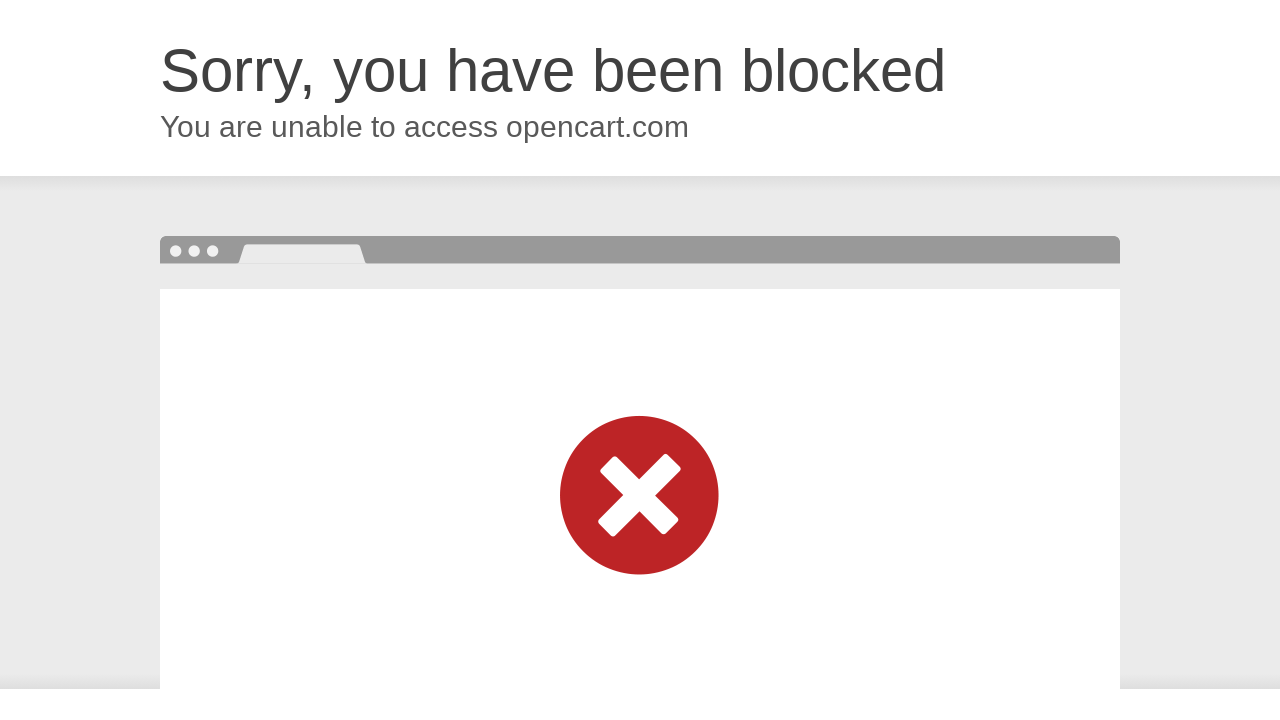